Tests popup window handling by clicking a link that opens a new window and verifying both windows are accessible

Starting URL: https://the-internet.herokuapp.com/windows

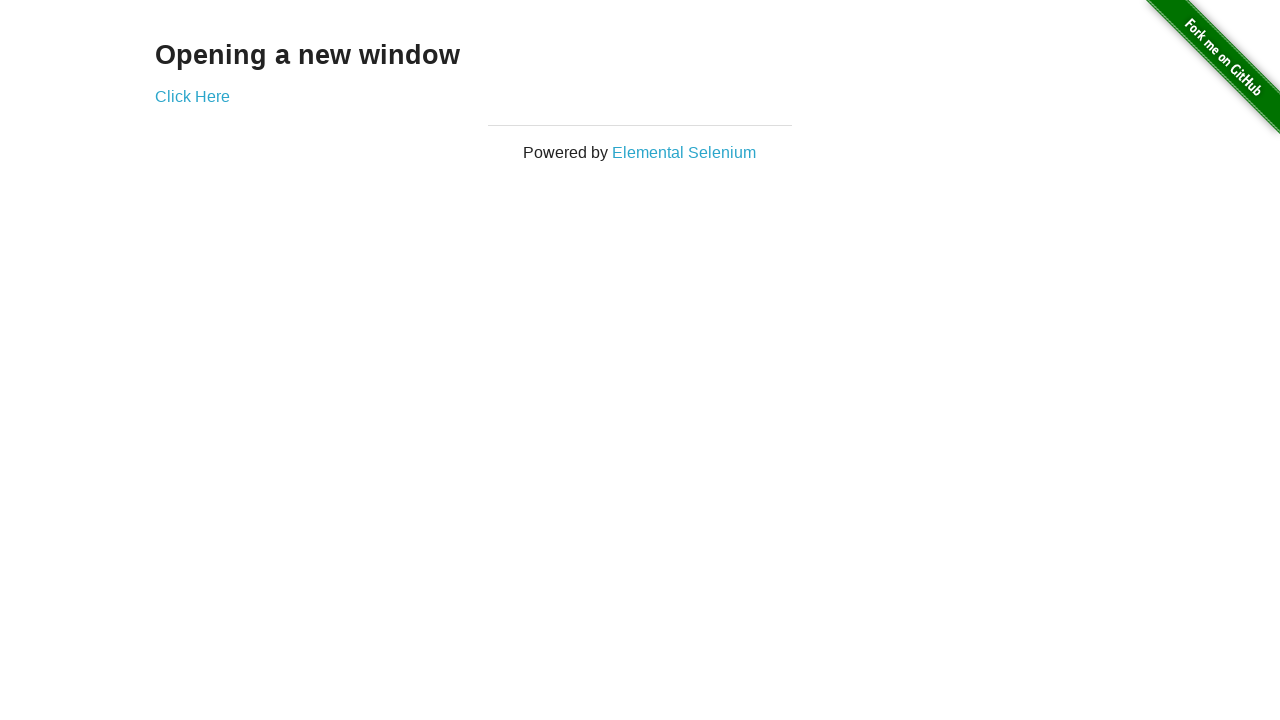

Clicked 'Click Here' link to open new popup window at (192, 96) on text='Click Here'
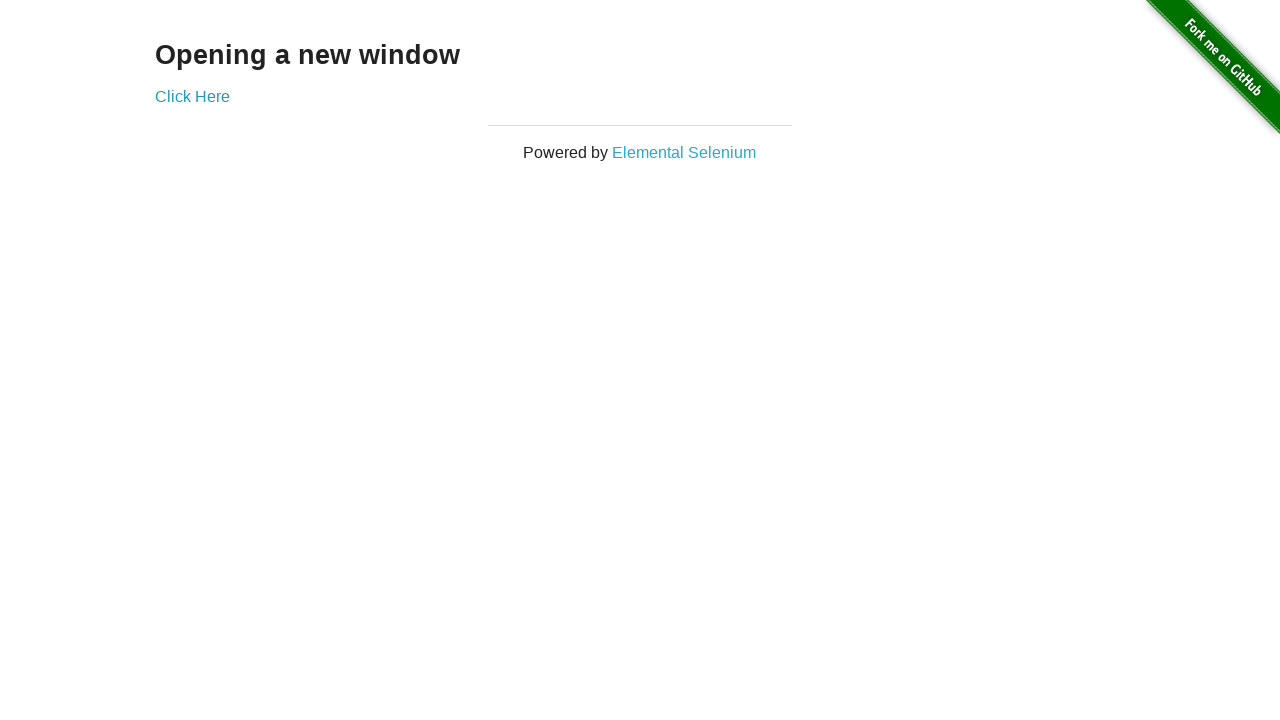

New popup window fully loaded
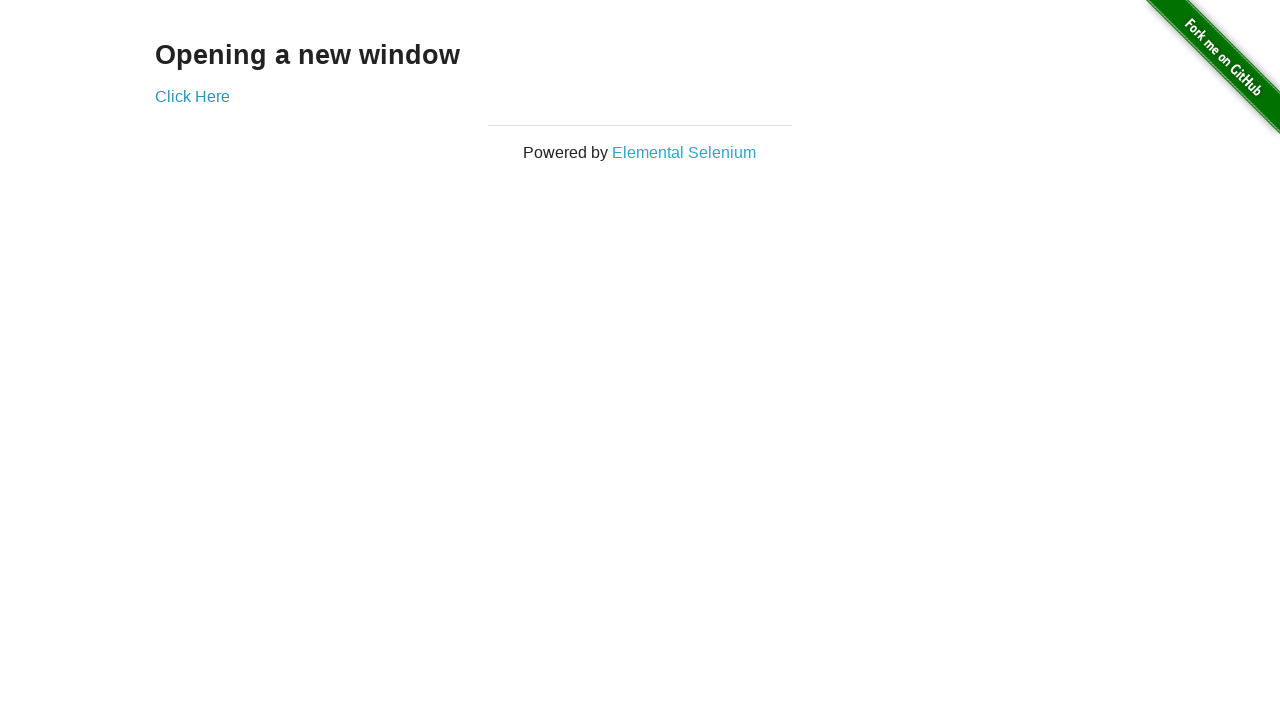

Retrieved original window title: 'The Internet'
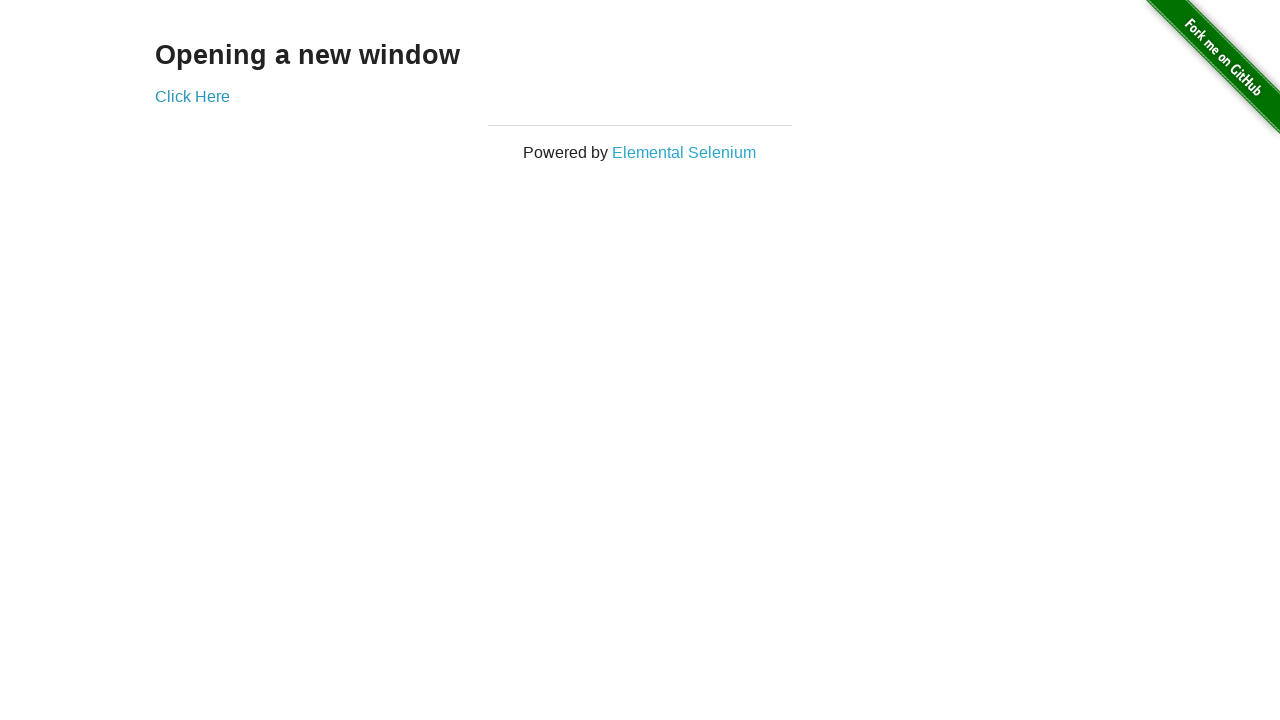

Retrieved new window title: 'New Window'
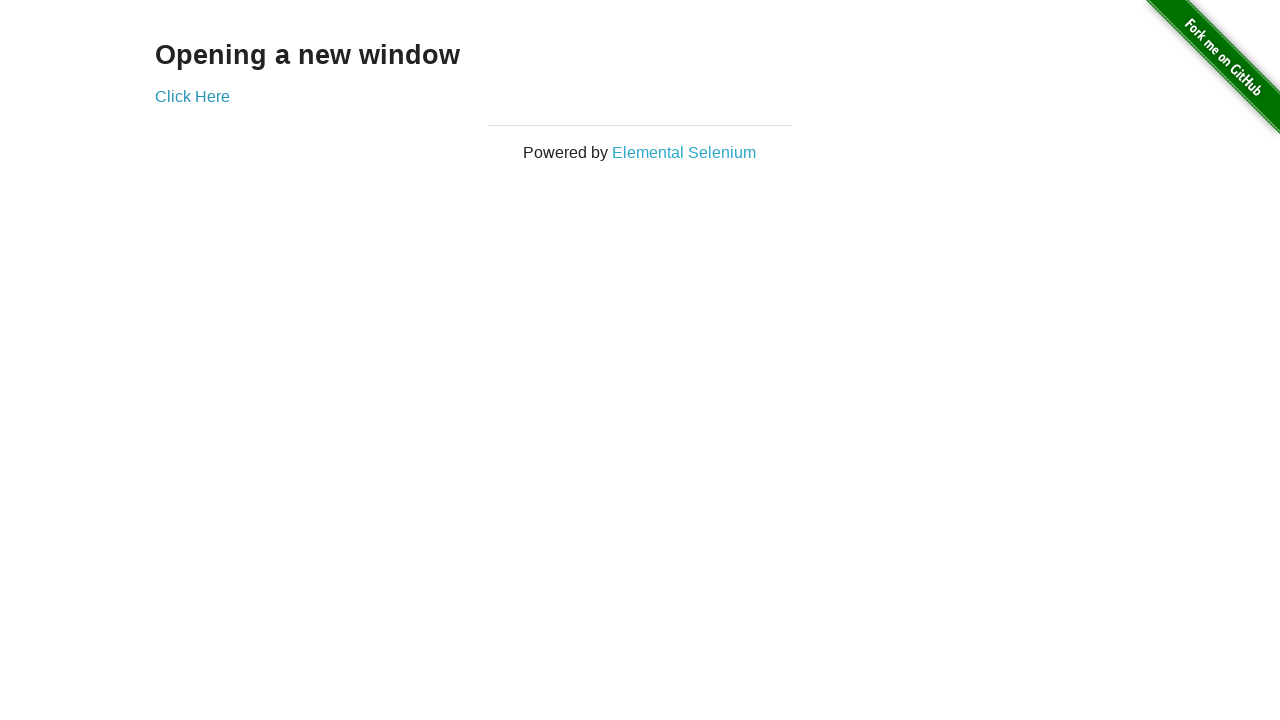

Closed the popup window
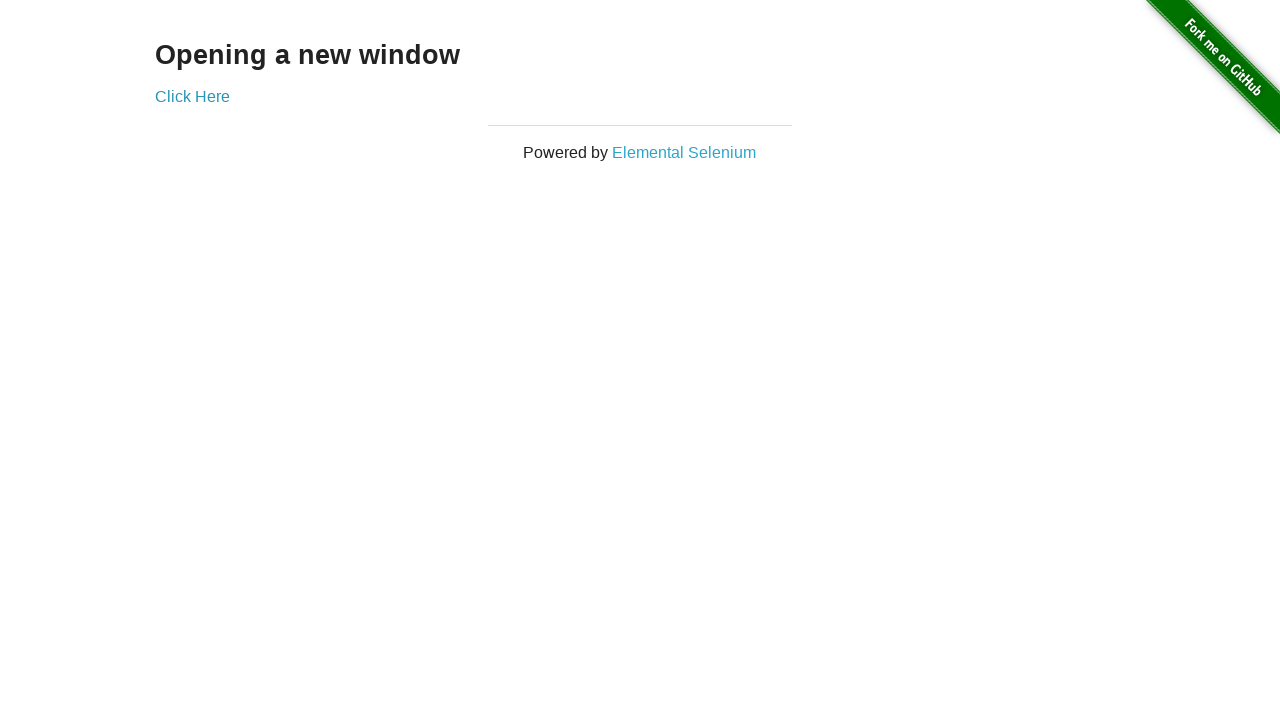

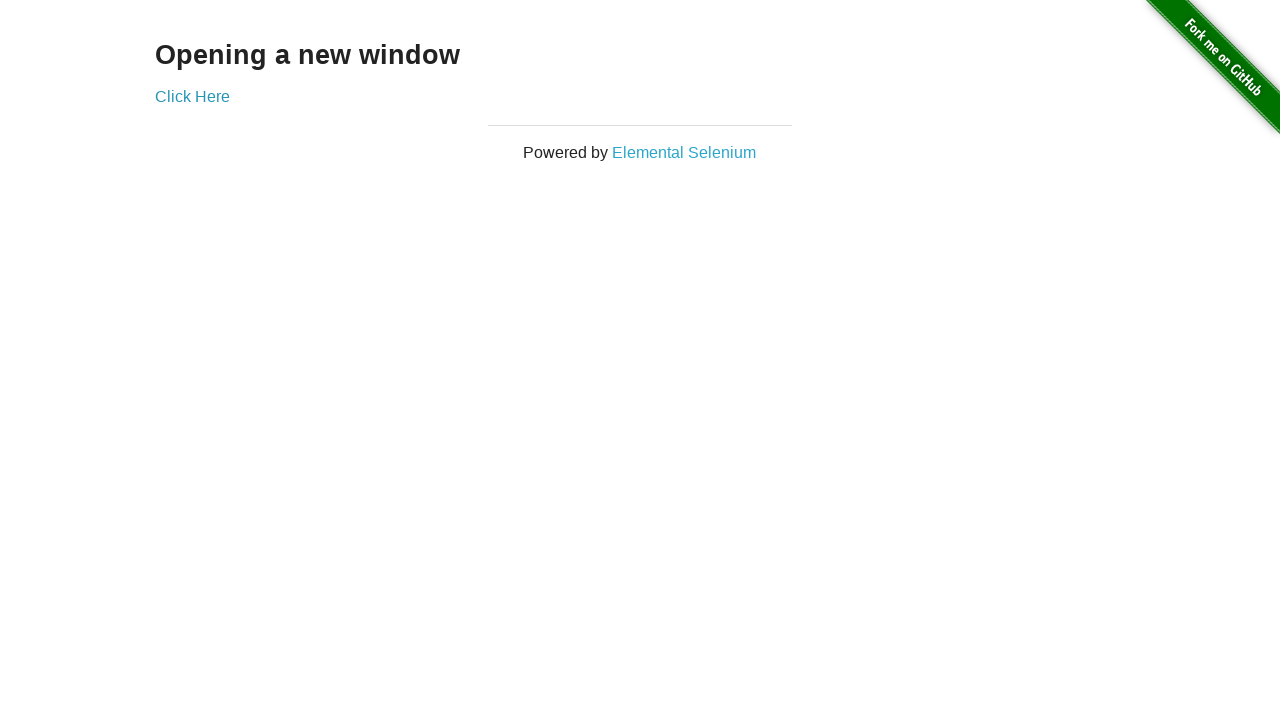